Navigates to W3Schools HTML tables tutorial page, scrolls down to view the table, and verifies the customers table is displayed with data rows.

Starting URL: https://www.w3schools.com/html/html_tables.asp

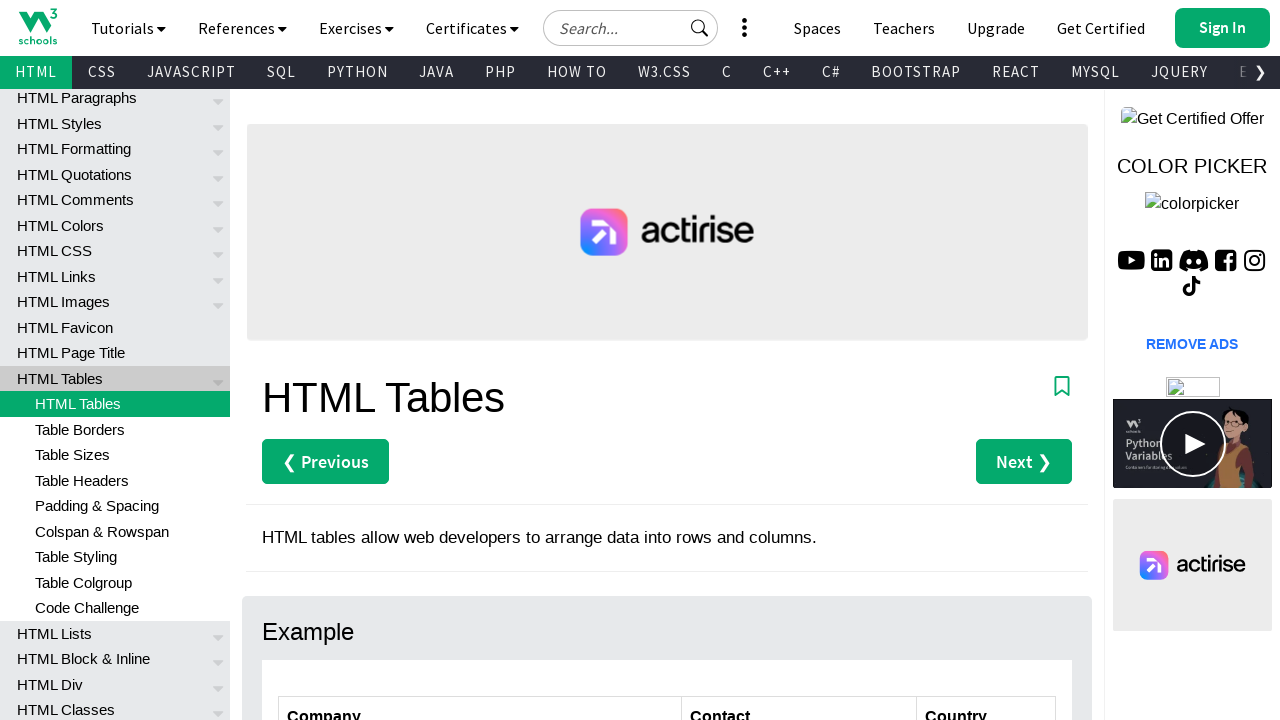

Scrolled down 300px to bring table into view
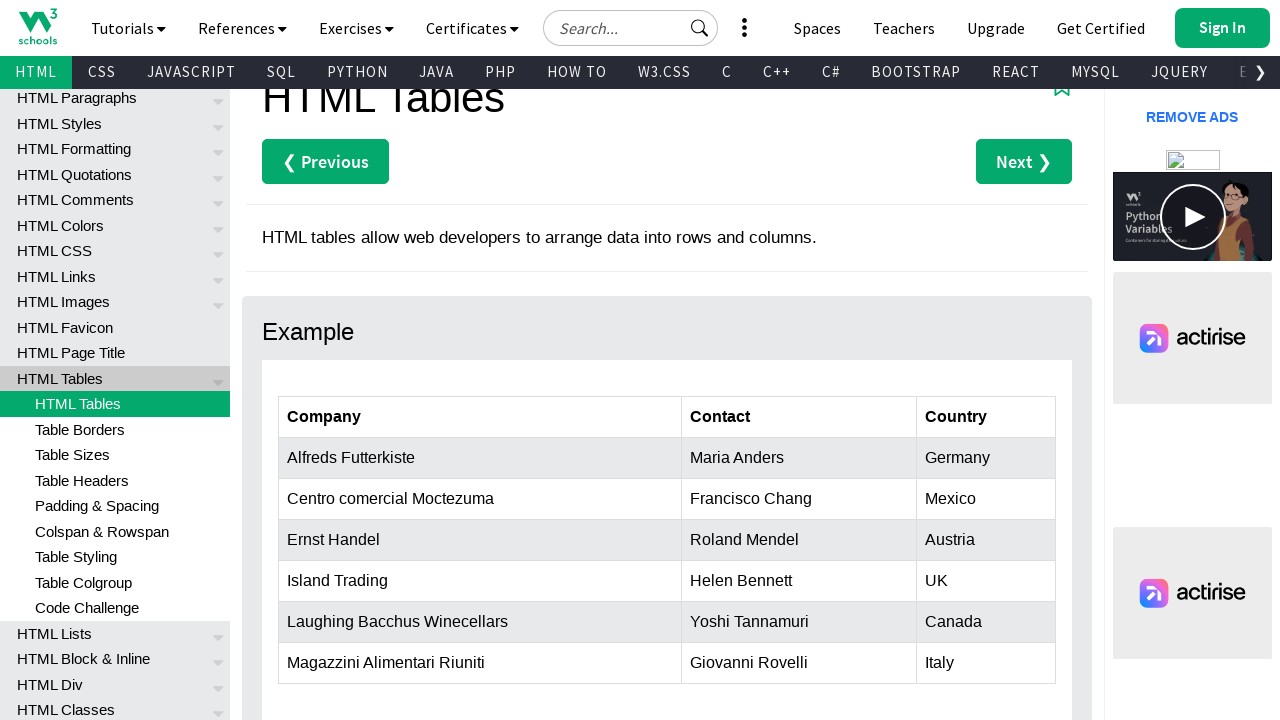

Customers table loaded and became visible
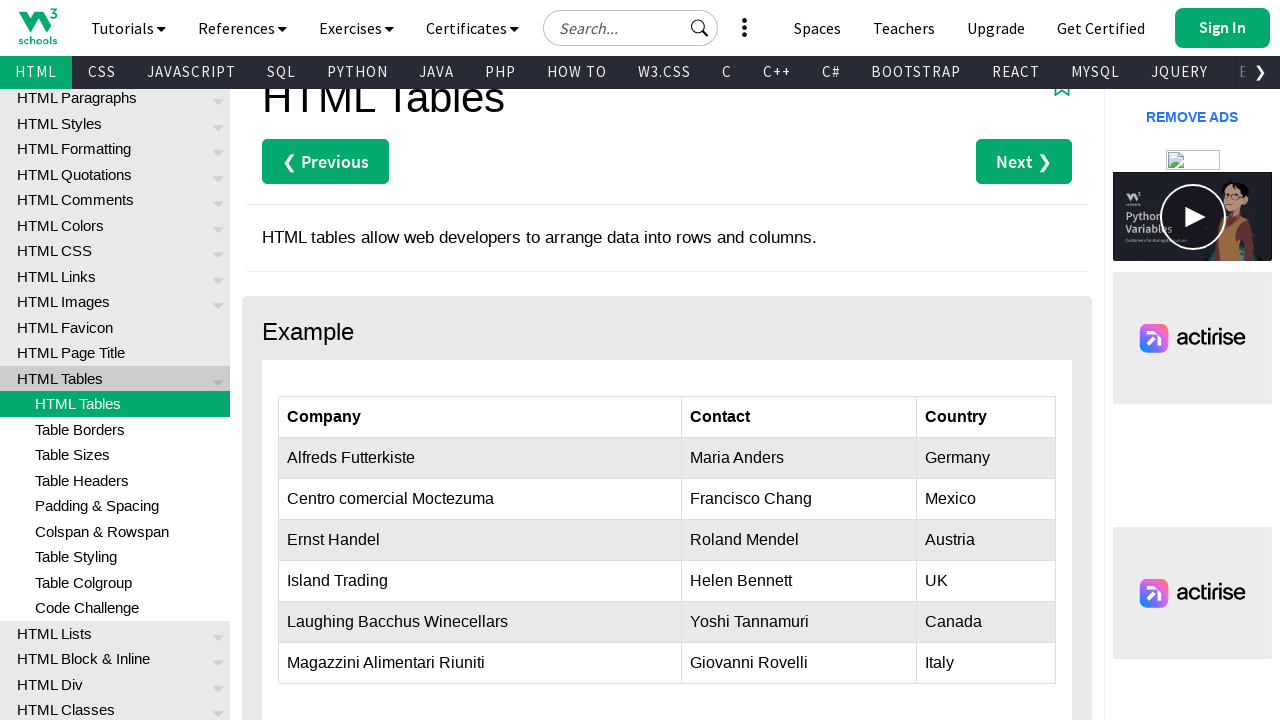

Verified customers table has data rows with cells
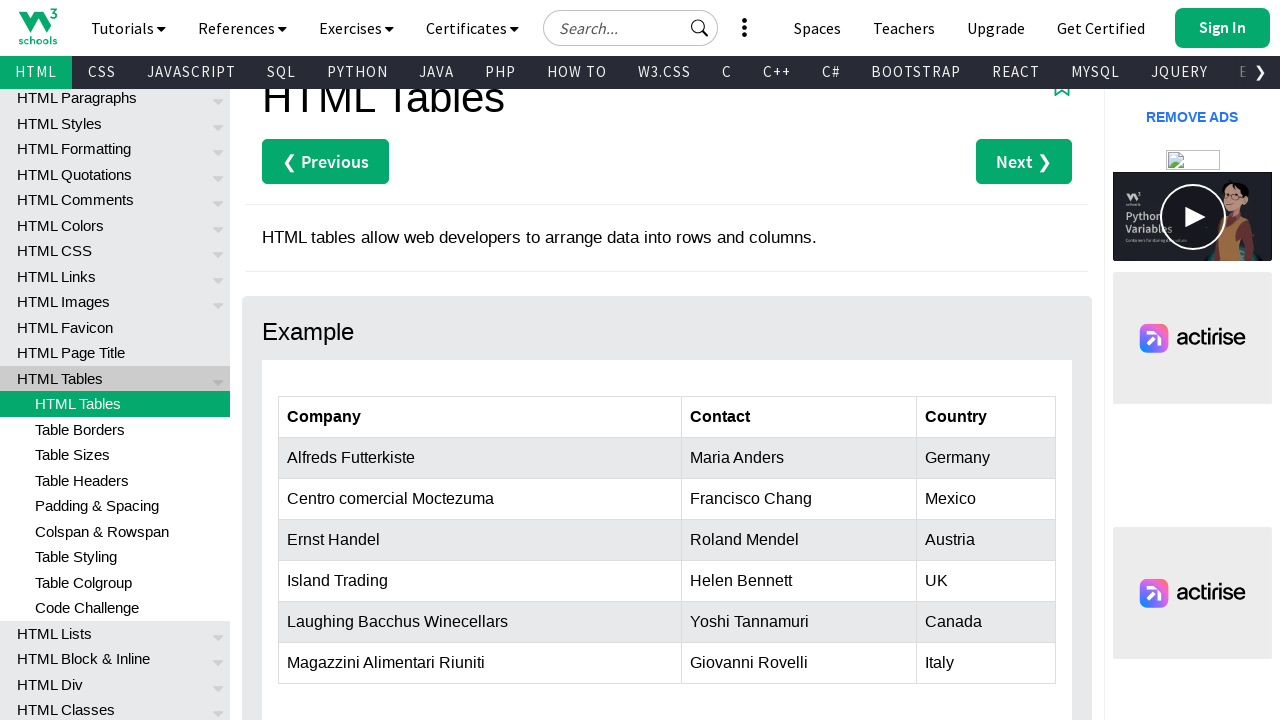

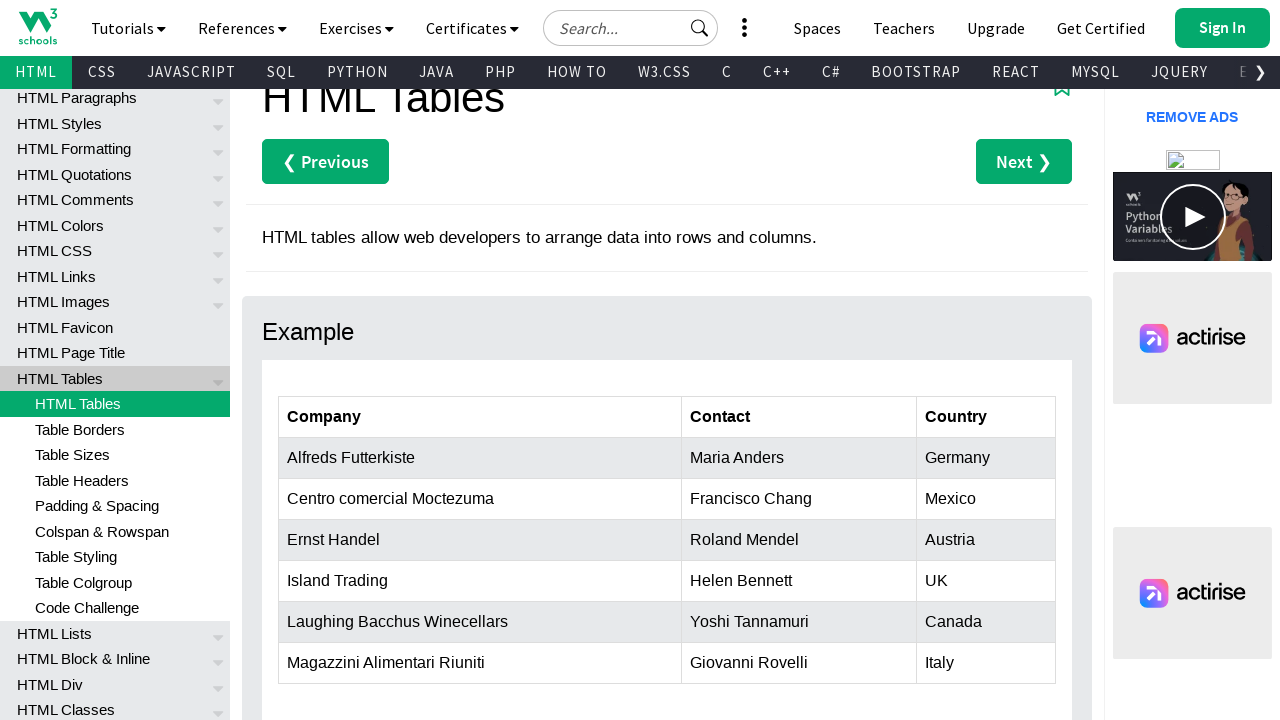